Tests location search functionality on rp5.ru weather website by searching for Tanger

Starting URL: https://rp5.ru/Weather_in_the_world

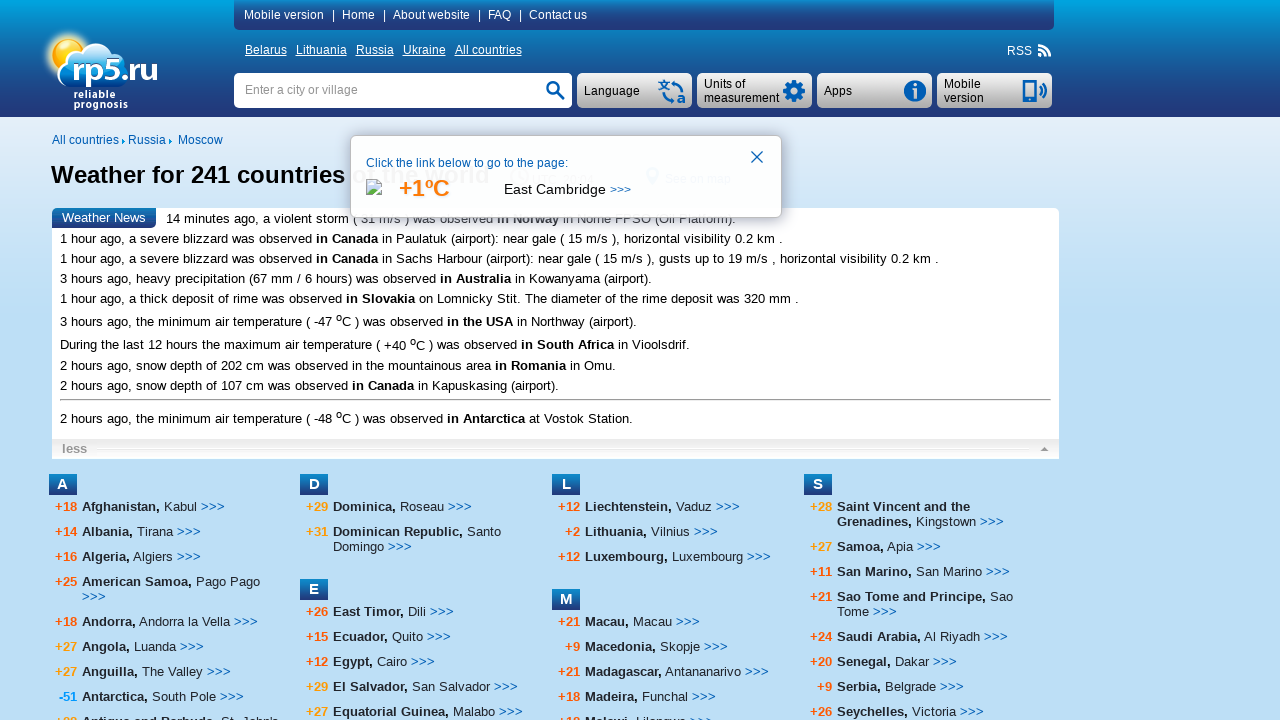

Filled search field with 'Tanger' on input[name='searchStr']
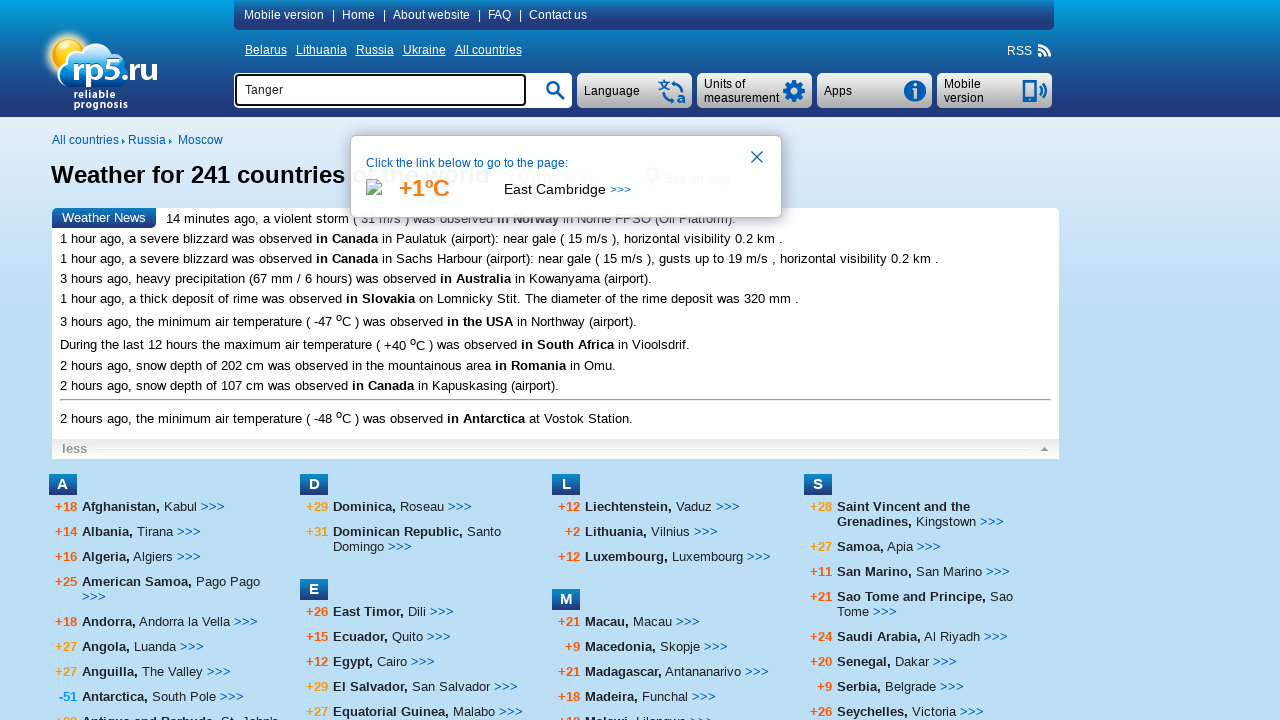

Pressed Enter to search for Tanger on input[name='searchStr']
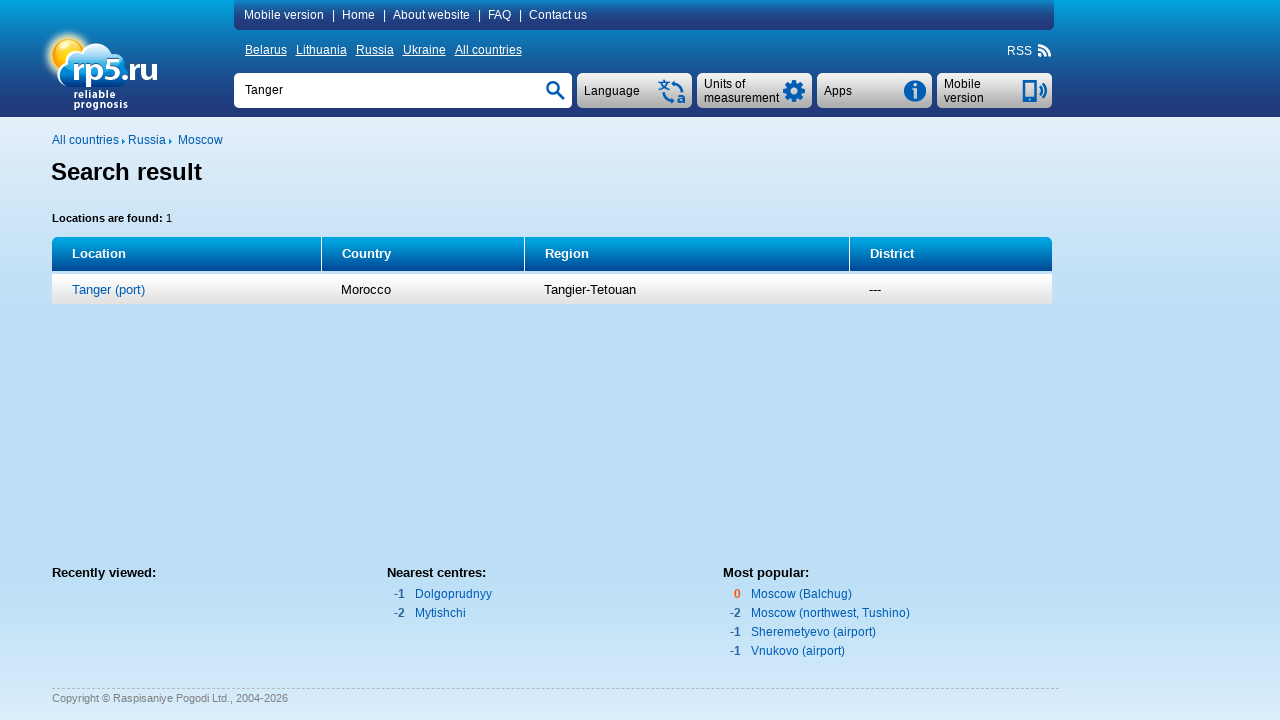

Search results page loaded with location heading
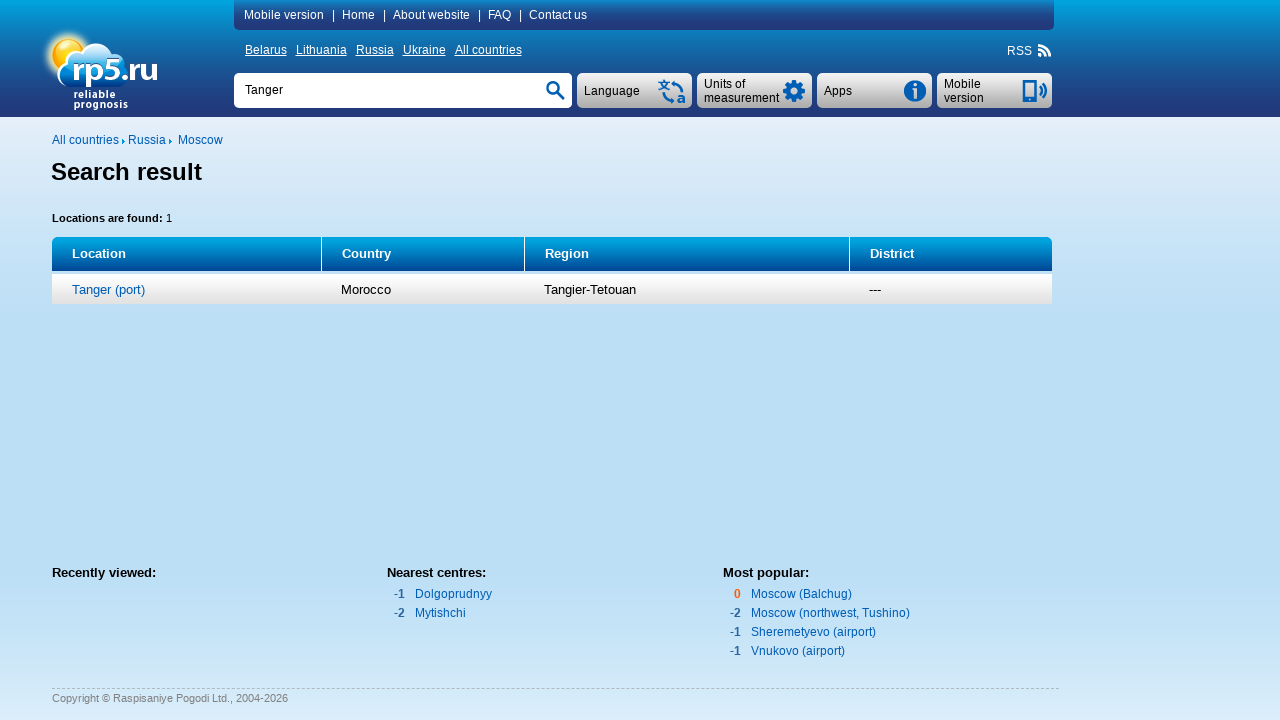

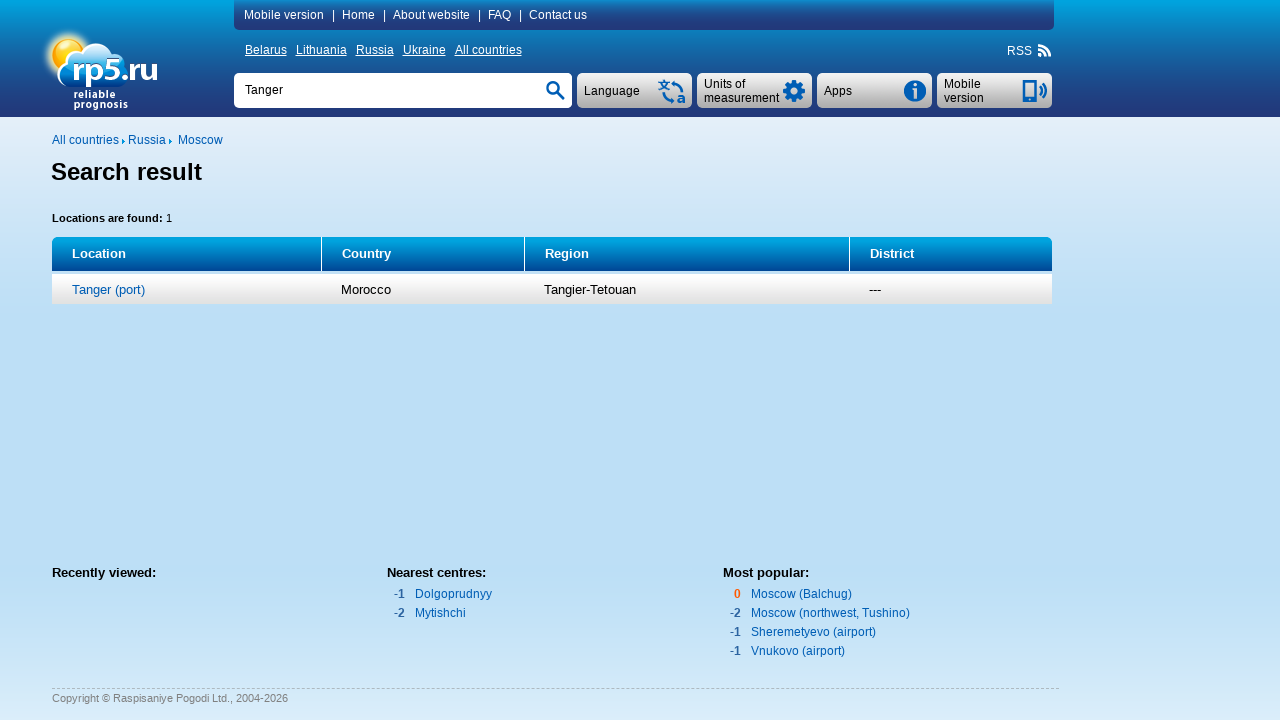